Tests that a todo item is removed when edited to an empty string

Starting URL: https://demo.playwright.dev/todomvc

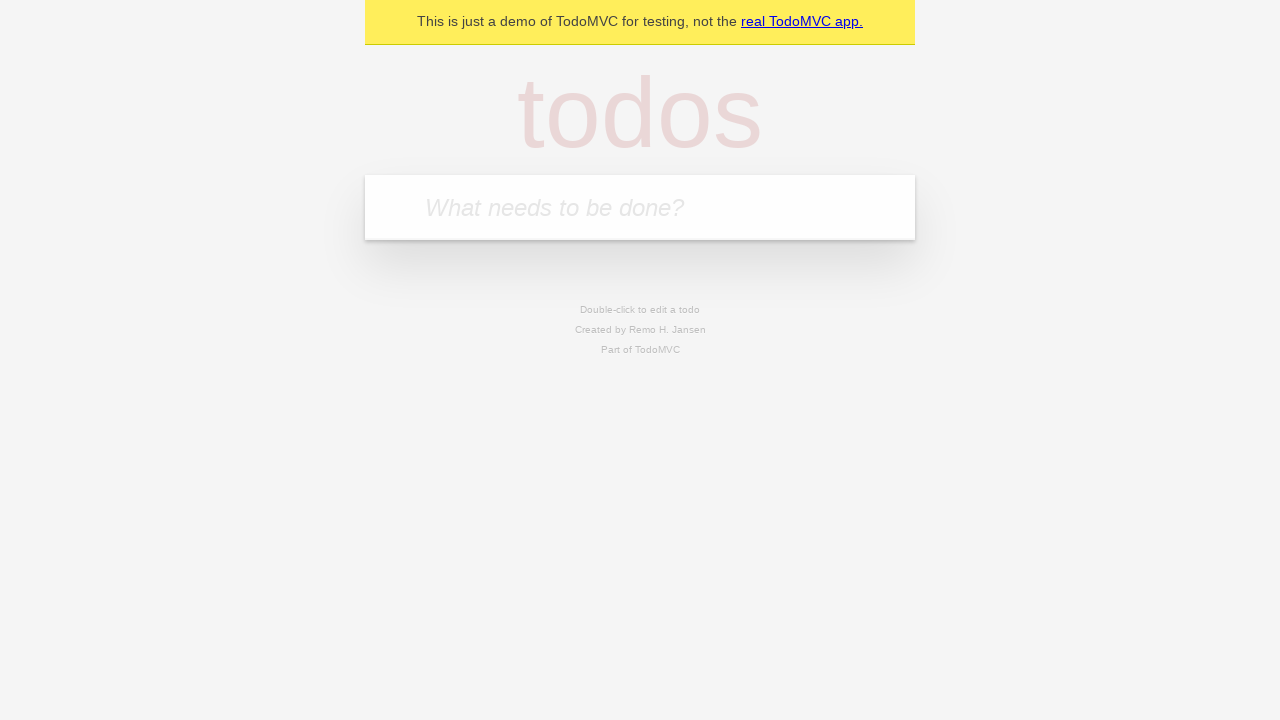

Filled todo input with 'buy some cheese' on internal:attr=[placeholder="What needs to be done?"i]
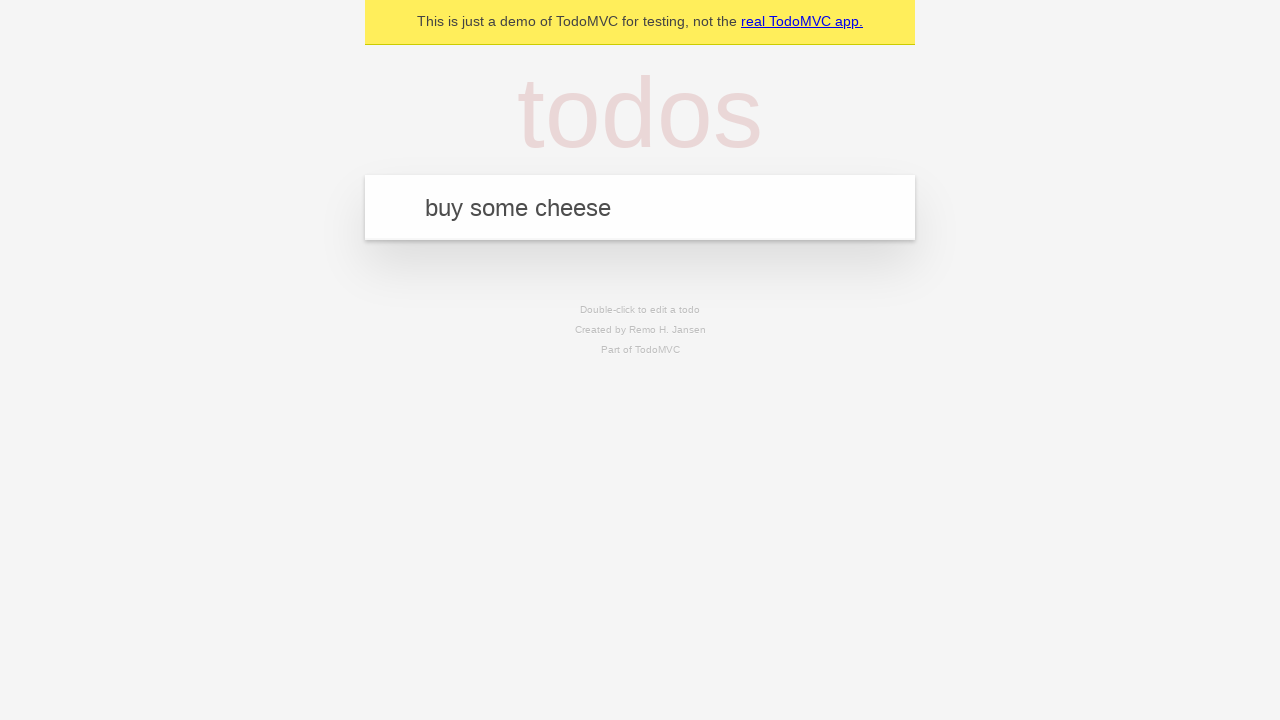

Pressed Enter to add todo 'buy some cheese' on internal:attr=[placeholder="What needs to be done?"i]
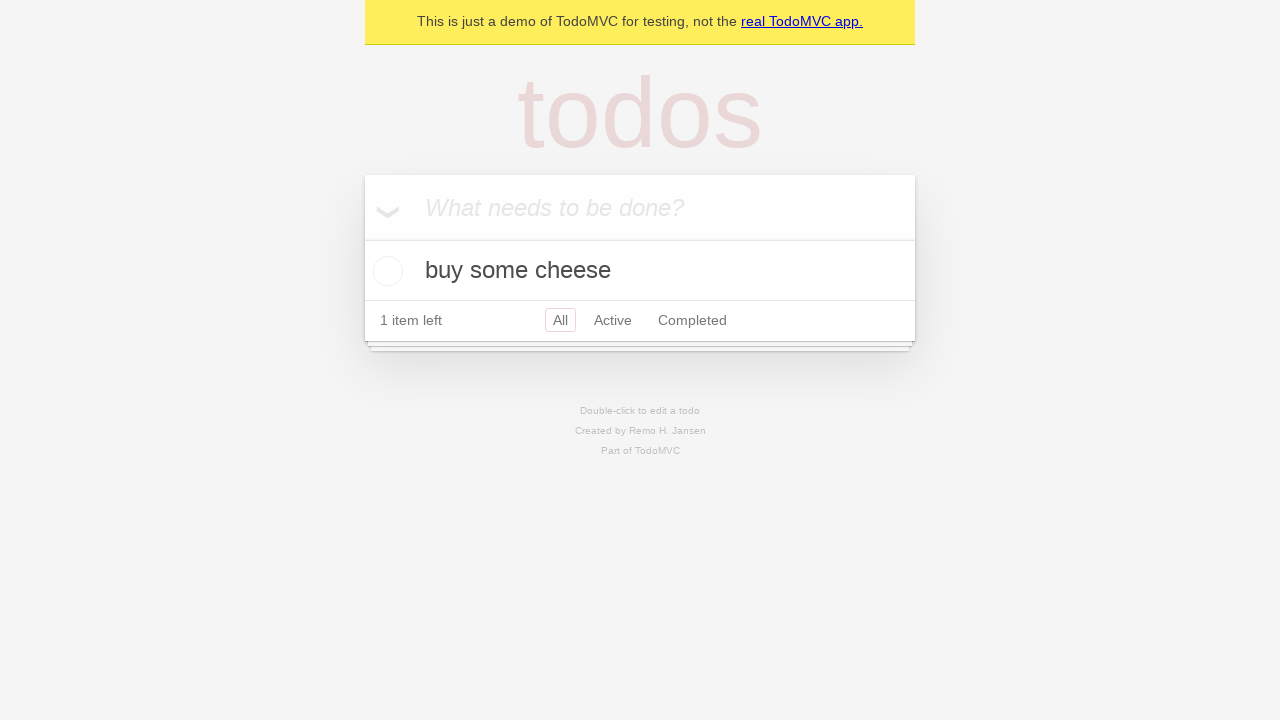

Filled todo input with 'feed the cat' on internal:attr=[placeholder="What needs to be done?"i]
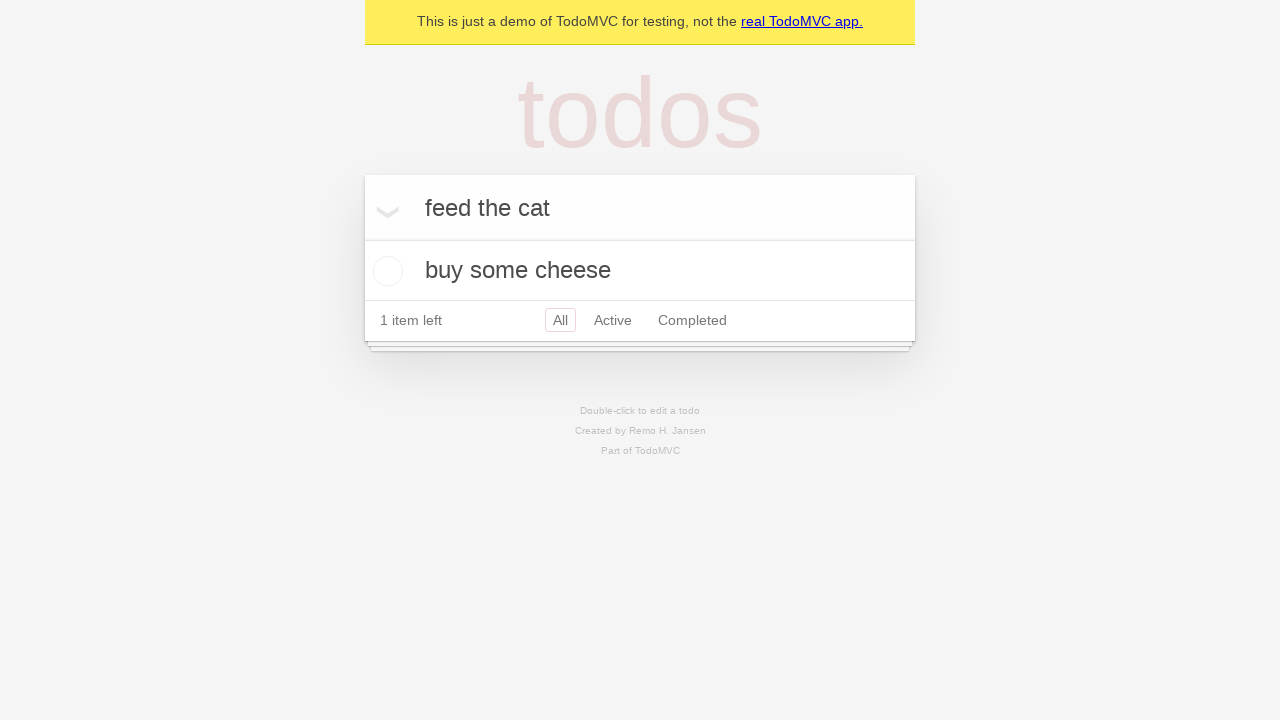

Pressed Enter to add todo 'feed the cat' on internal:attr=[placeholder="What needs to be done?"i]
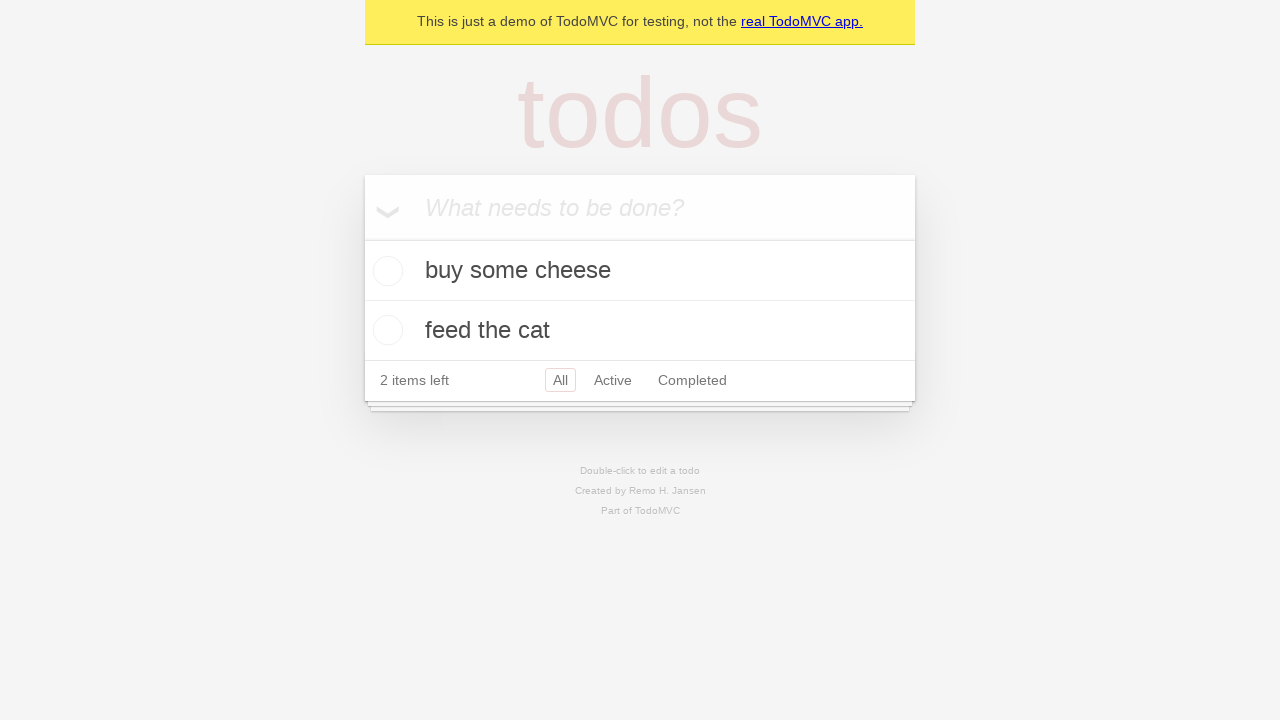

Filled todo input with 'book a doctors appointment' on internal:attr=[placeholder="What needs to be done?"i]
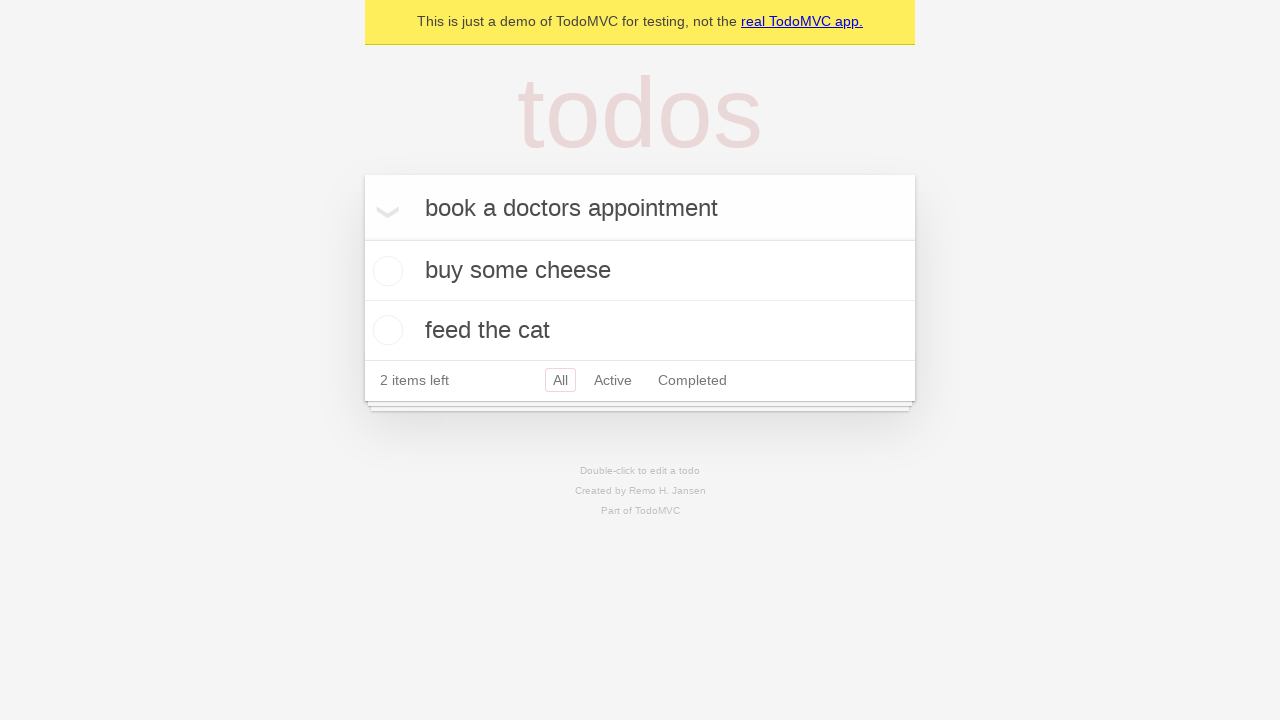

Pressed Enter to add todo 'book a doctors appointment' on internal:attr=[placeholder="What needs to be done?"i]
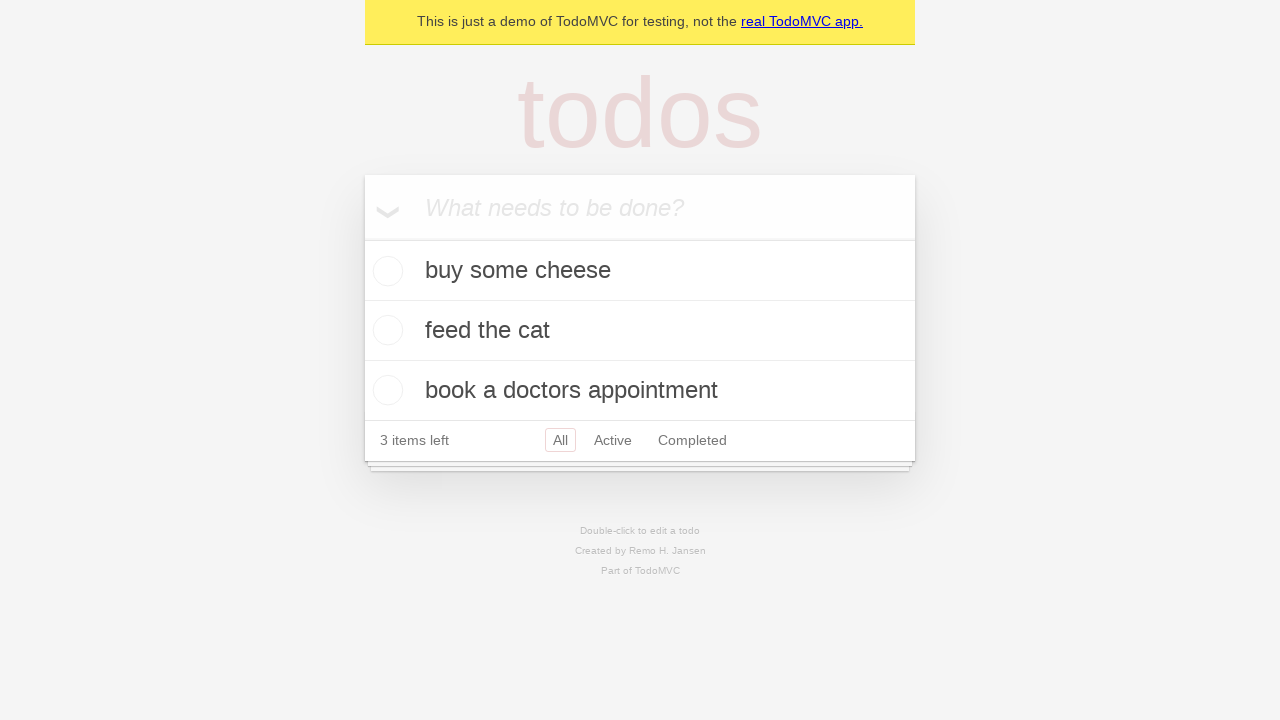

Double-clicked second todo item to enter edit mode at (640, 331) on internal:testid=[data-testid="todo-item"s] >> nth=1
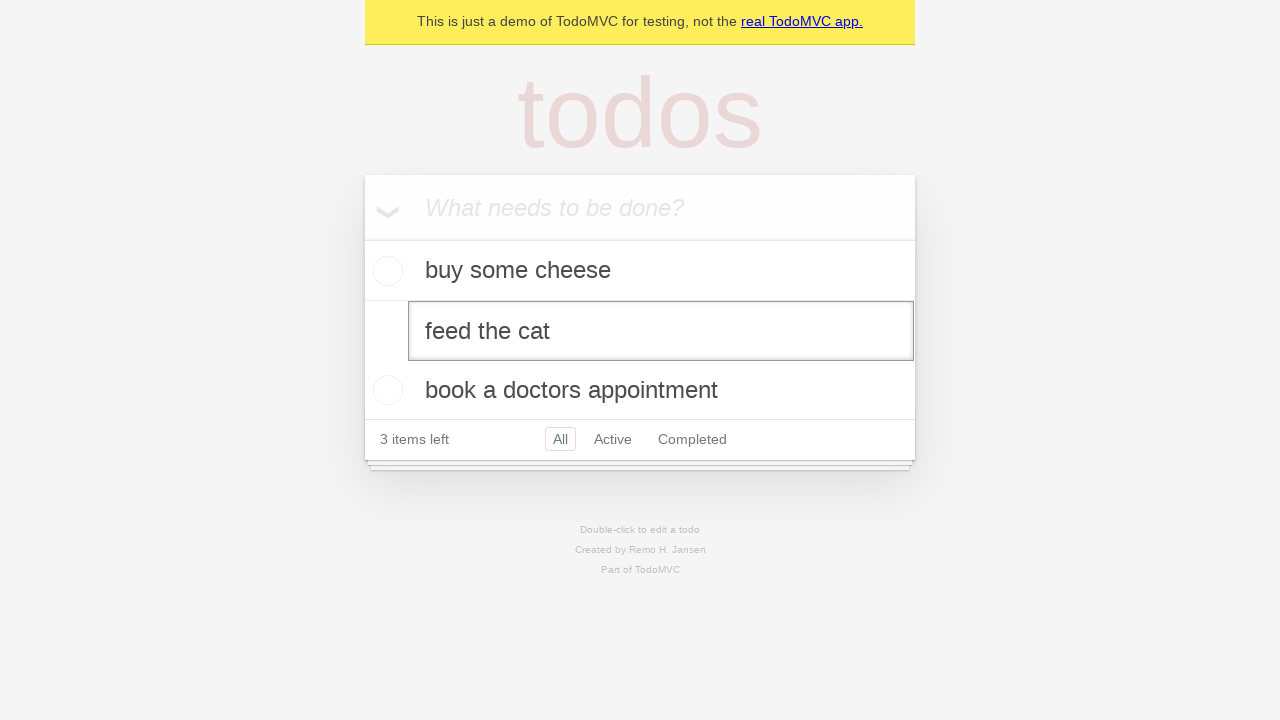

Cleared the edit textbox to empty string on internal:testid=[data-testid="todo-item"s] >> nth=1 >> internal:role=textbox[nam
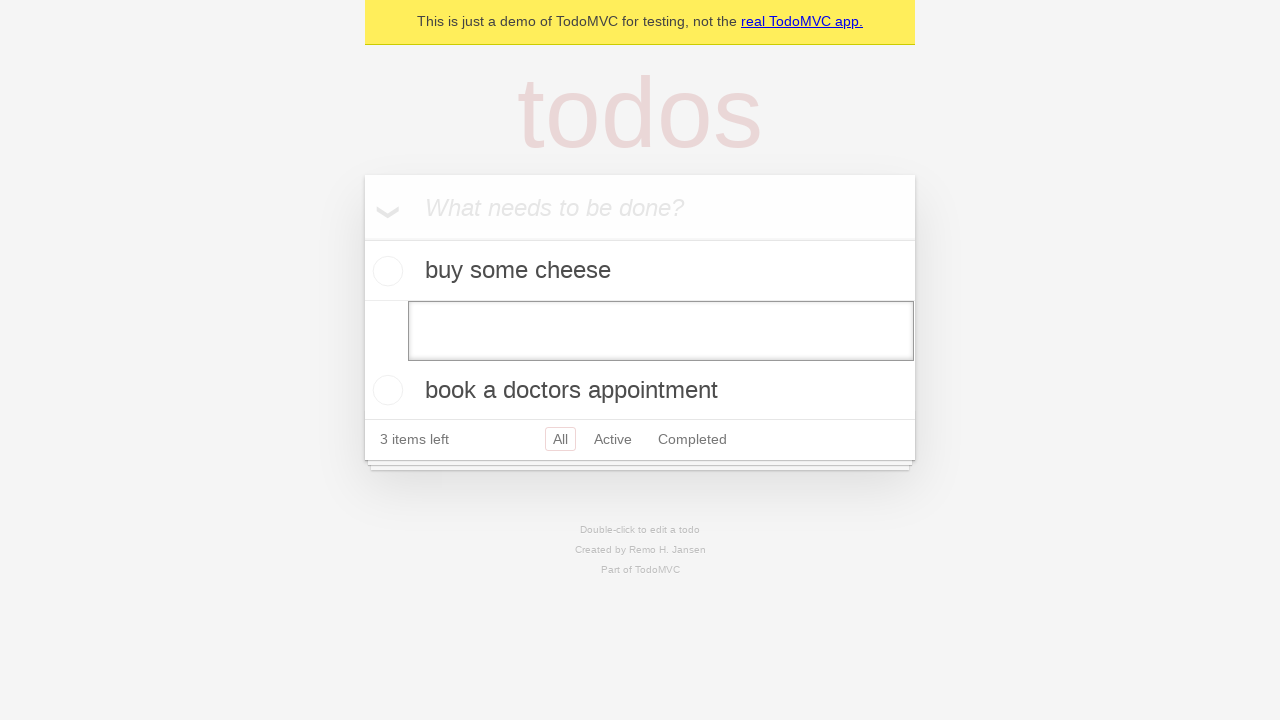

Pressed Enter to submit empty edit, removing the todo item on internal:testid=[data-testid="todo-item"s] >> nth=1 >> internal:role=textbox[nam
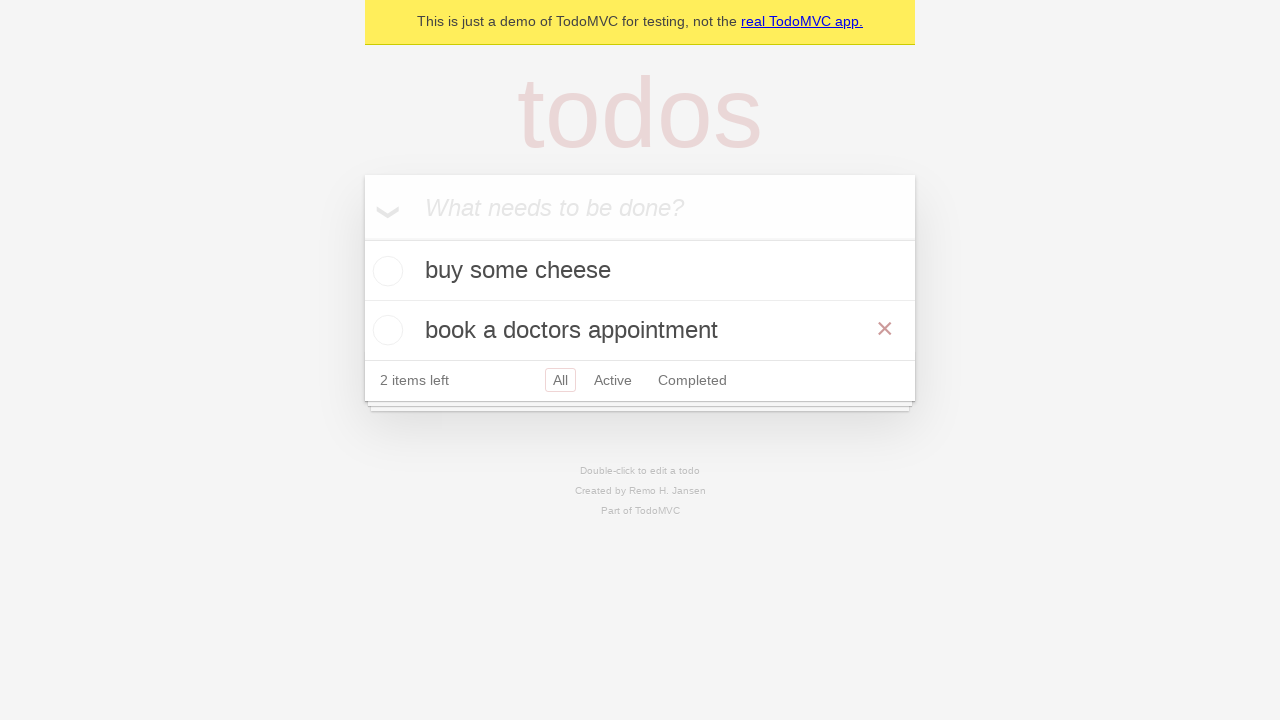

Verified todo item was removed - only 2 items remain
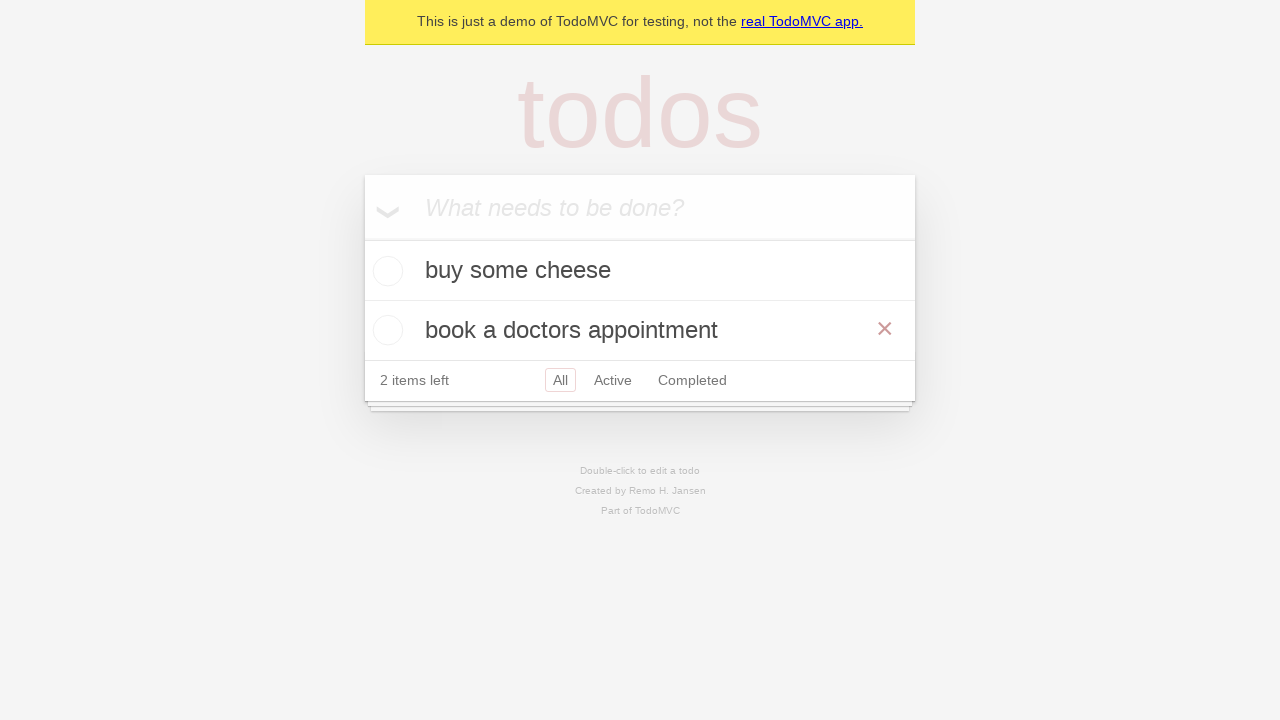

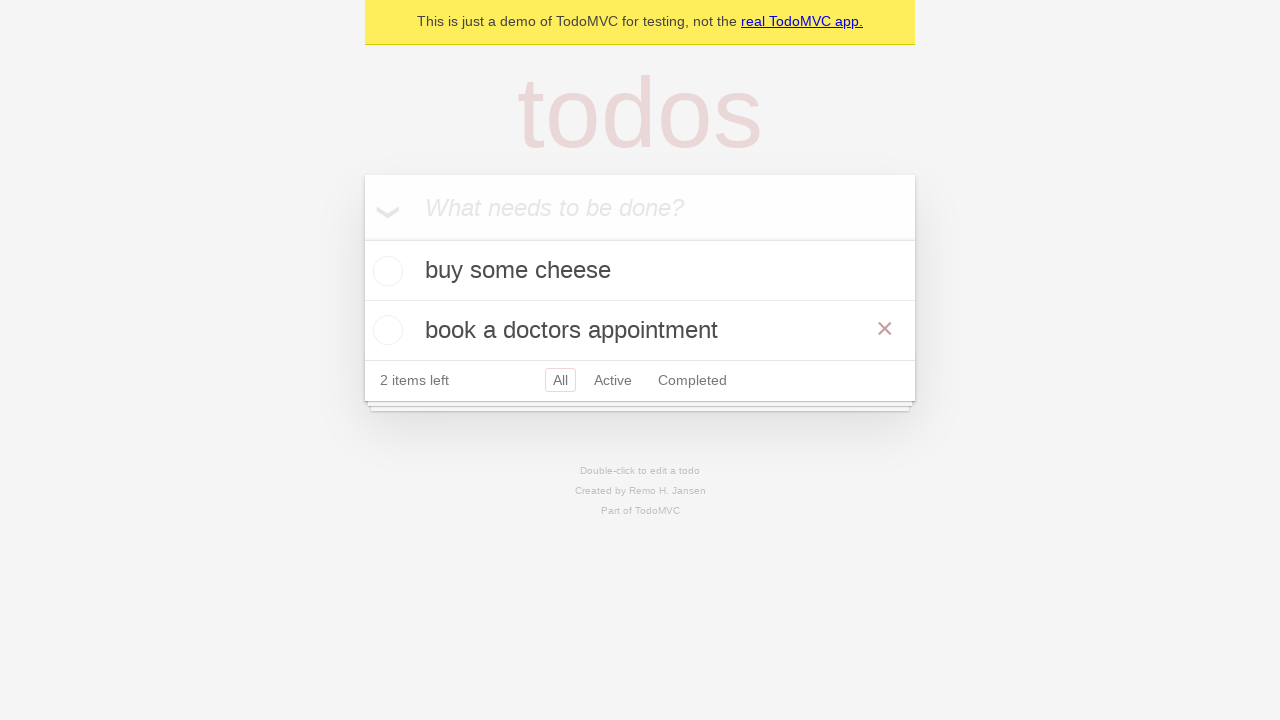